Tests GitHub signup page by entering an email address and clicking the continue button

Starting URL: https://github.com/signup?ref_cta=Sign+up&ref_loc=header+logged+out&ref_page=%2F&source=header-home

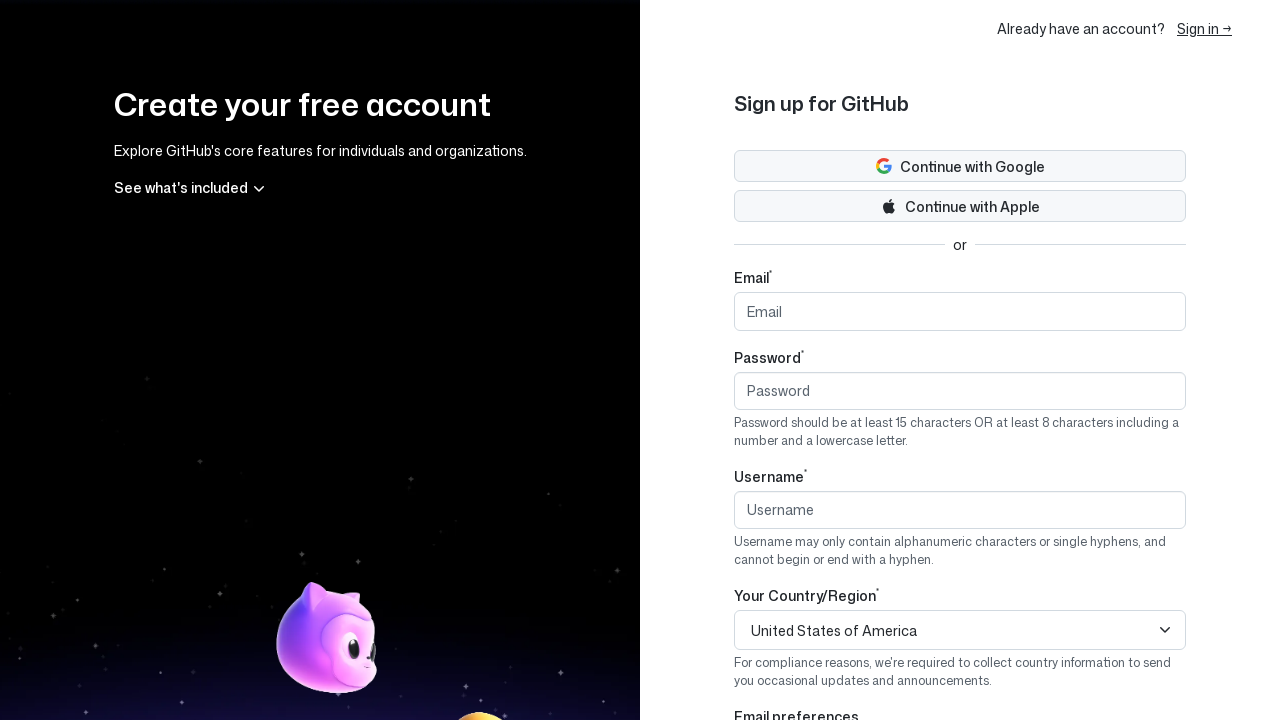

Filled email field with 'testuser123@gmail.com' on #email
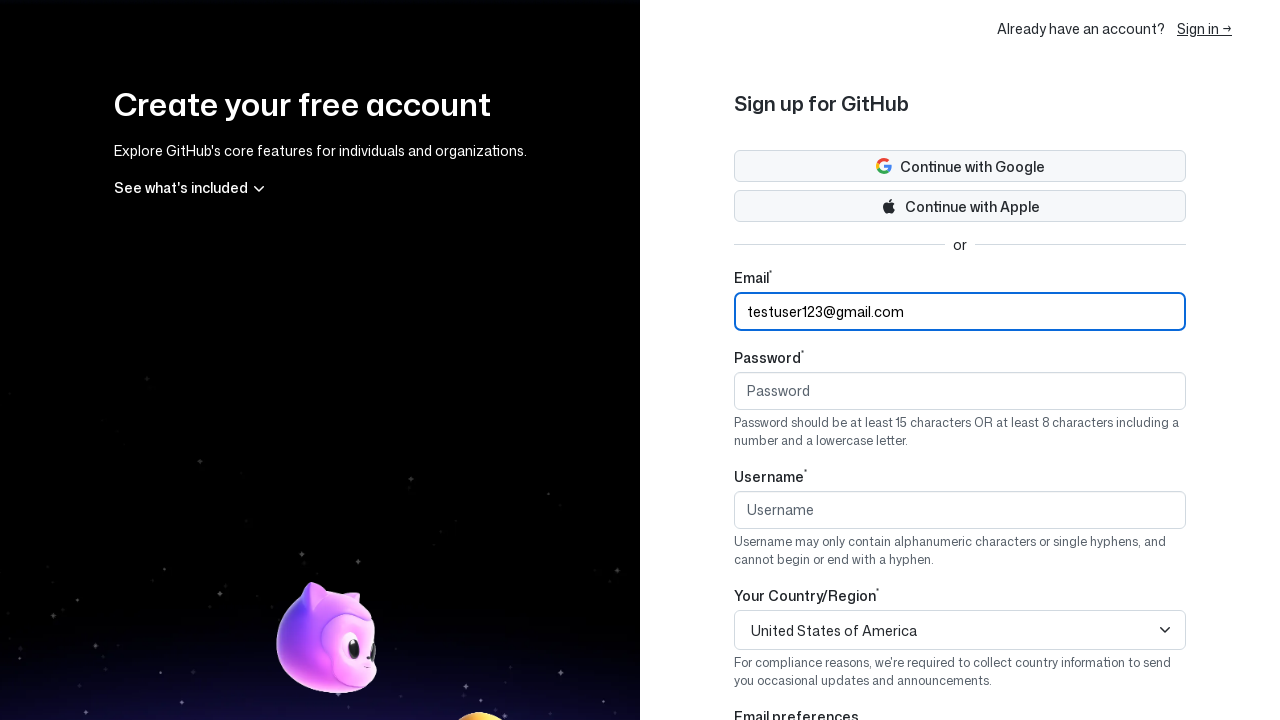

Continue button is now visible
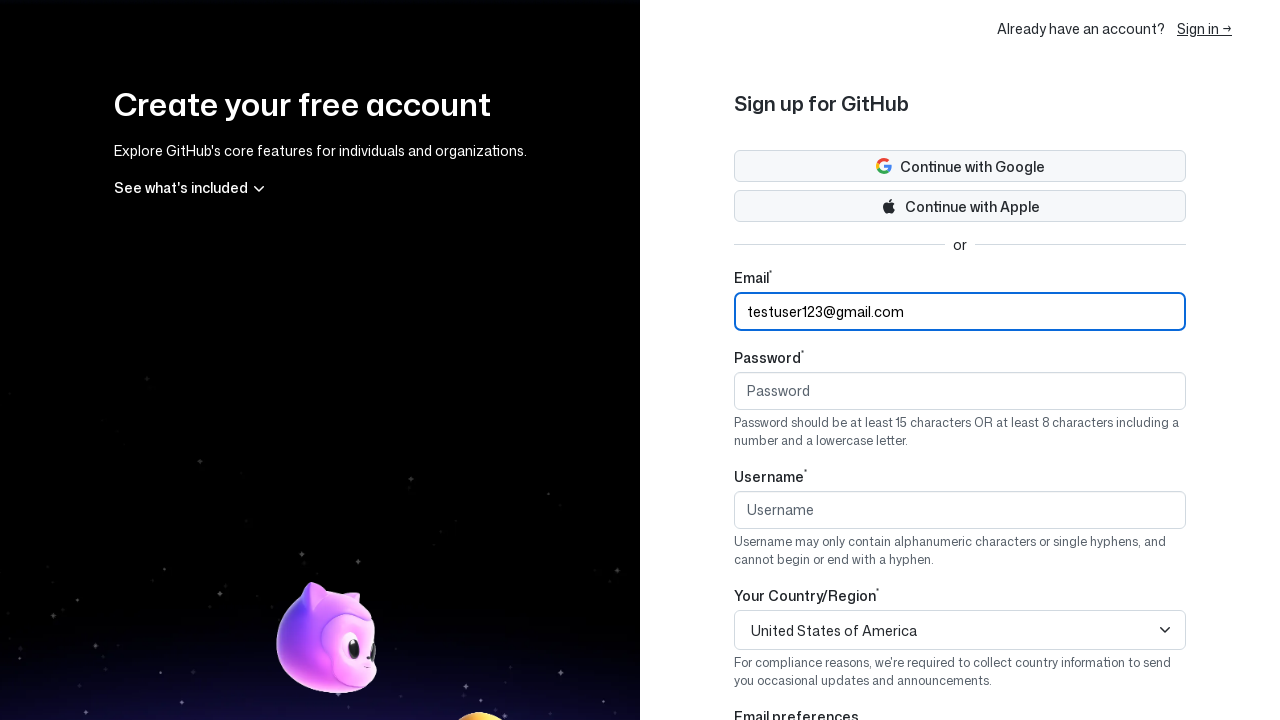

Clicked Continue button to proceed with GitHub signup at (960, 166) on button:has-text('Continue')
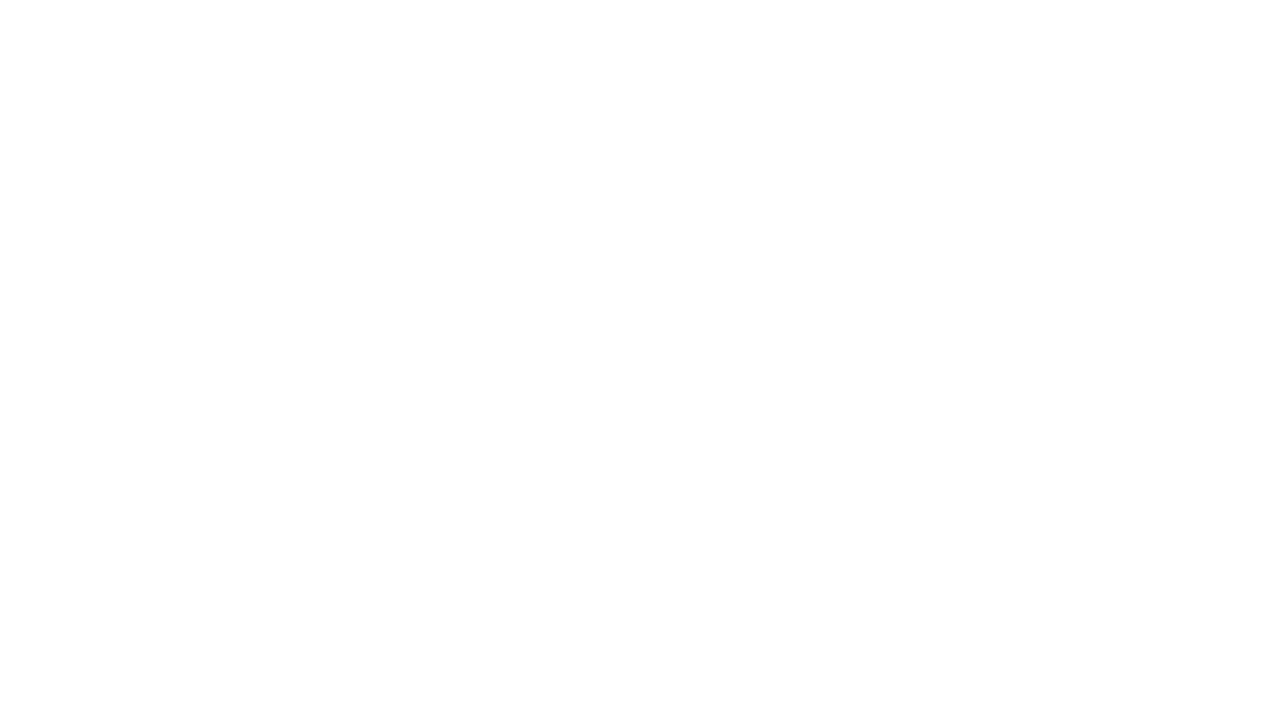

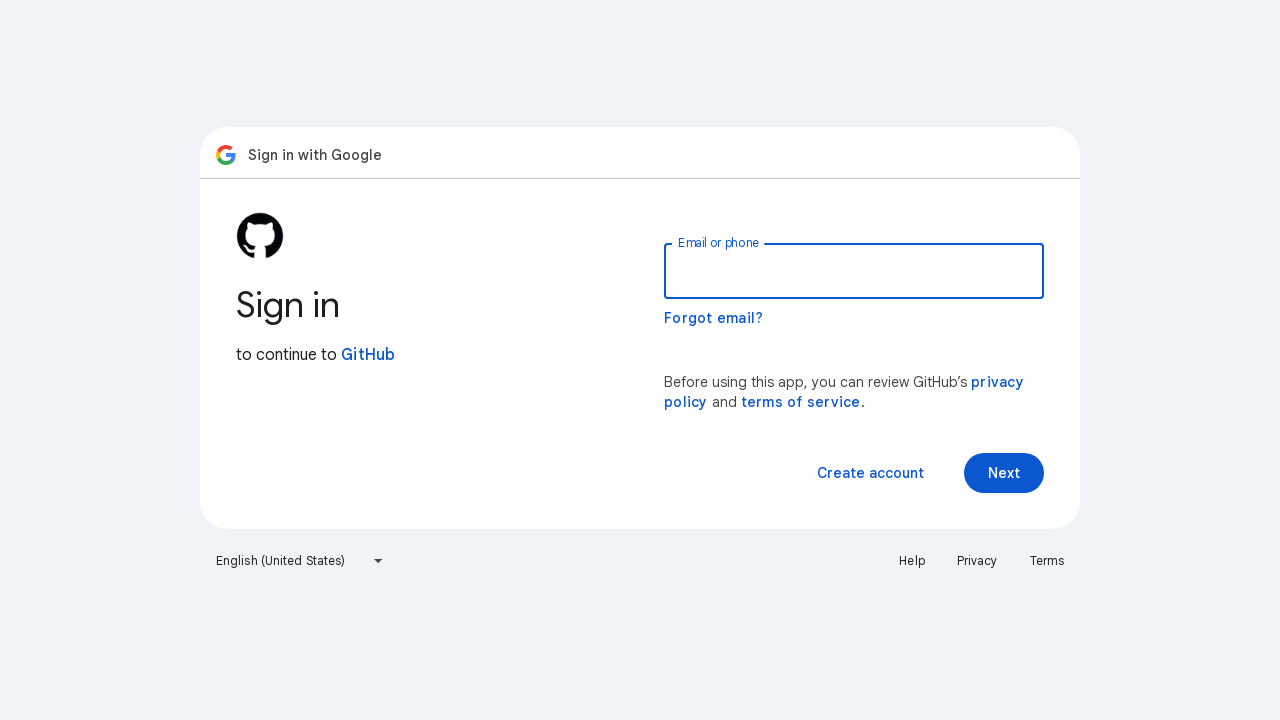